Tests radio button functionality by selecting a radio button option and verifying its state

Starting URL: https://letcode.in/radio

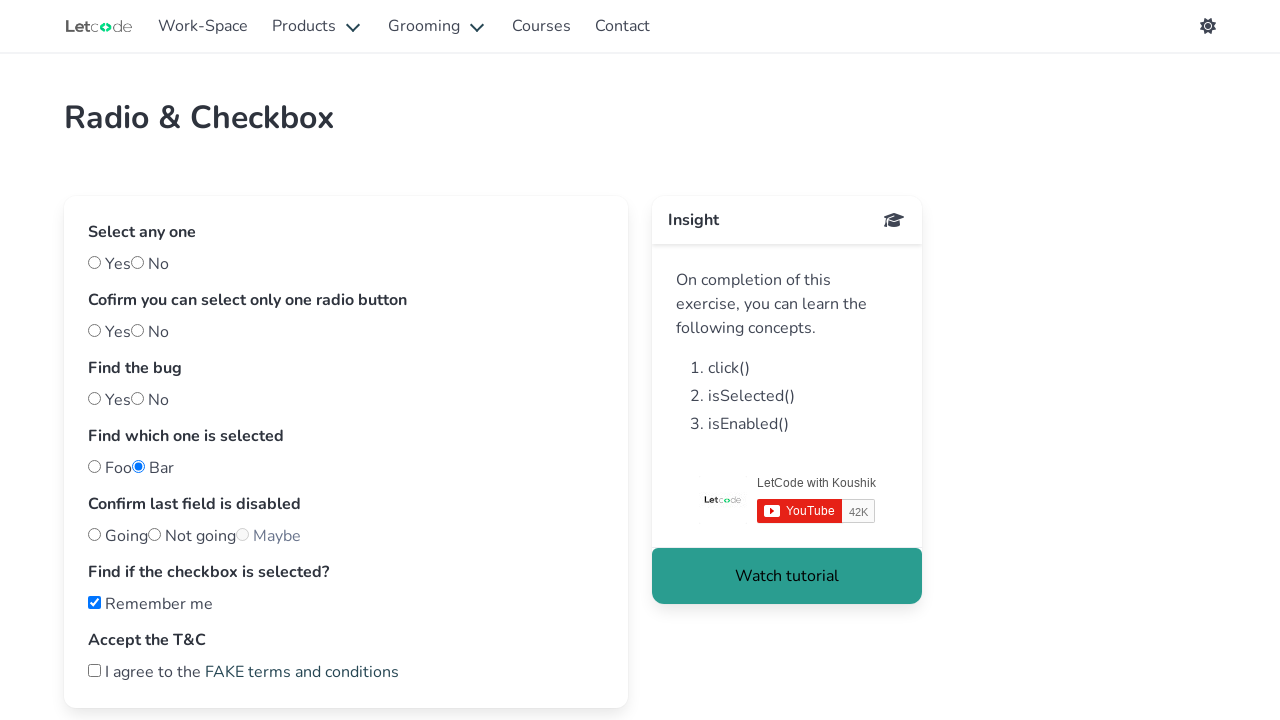

Clicked on the second radio button option at (150, 264) on (//label[@class='radio'])[2]
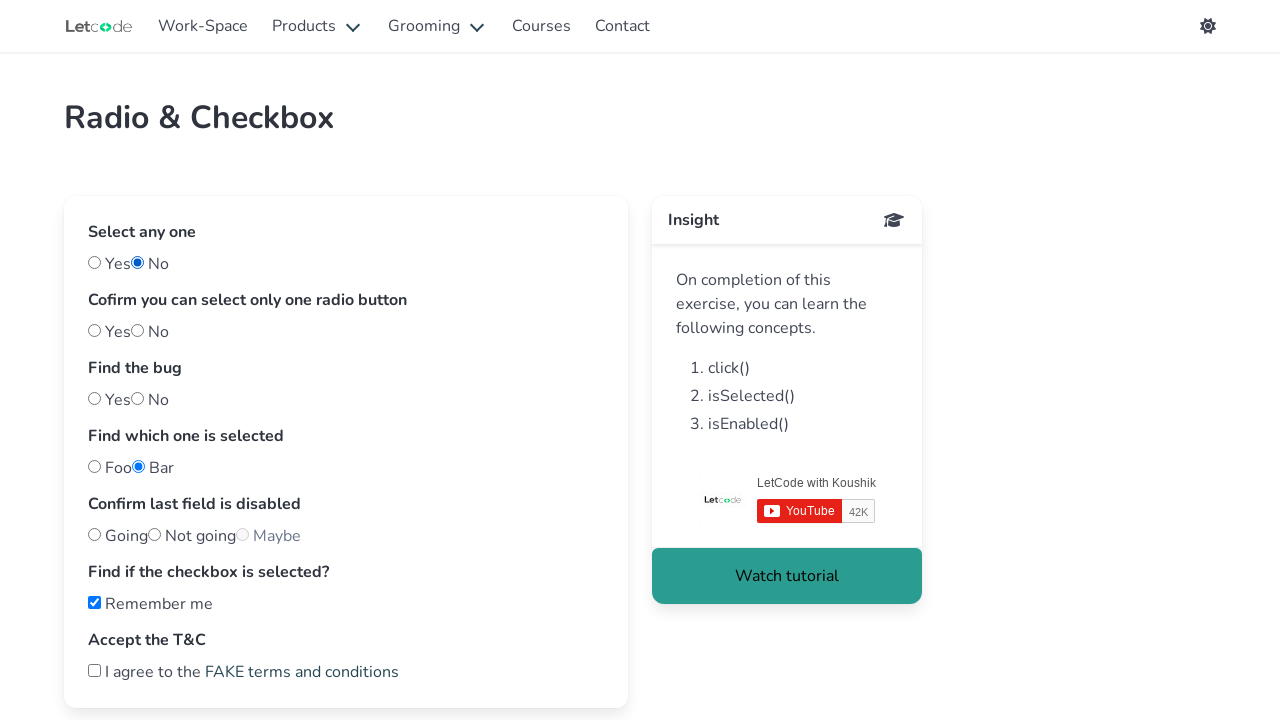

Located the second radio button element
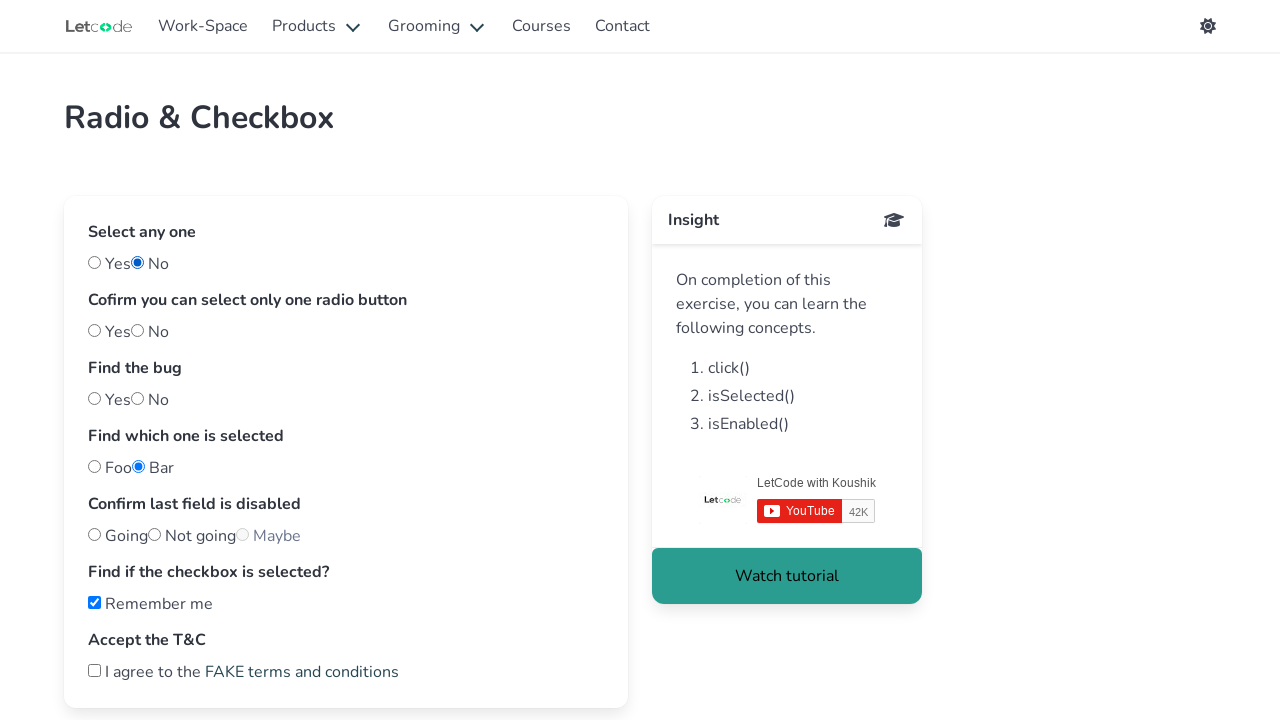

Verified that the radio button is visible
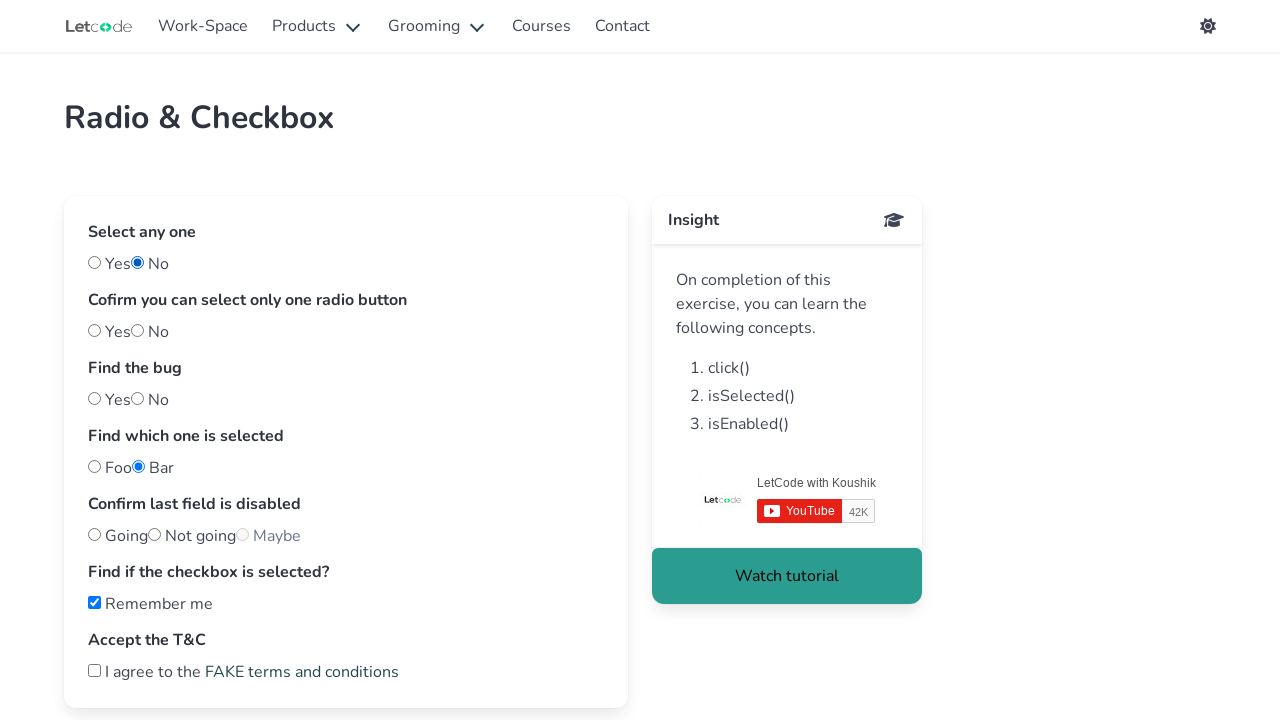

Verified that the radio button is enabled
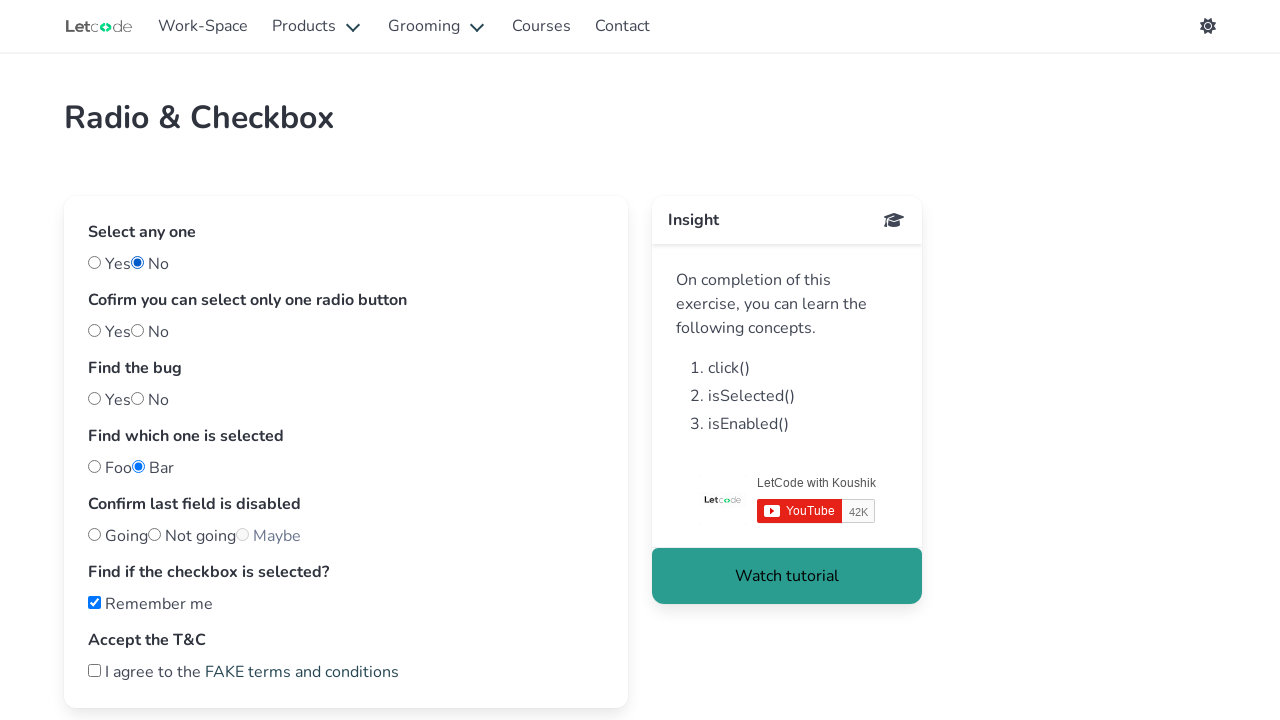

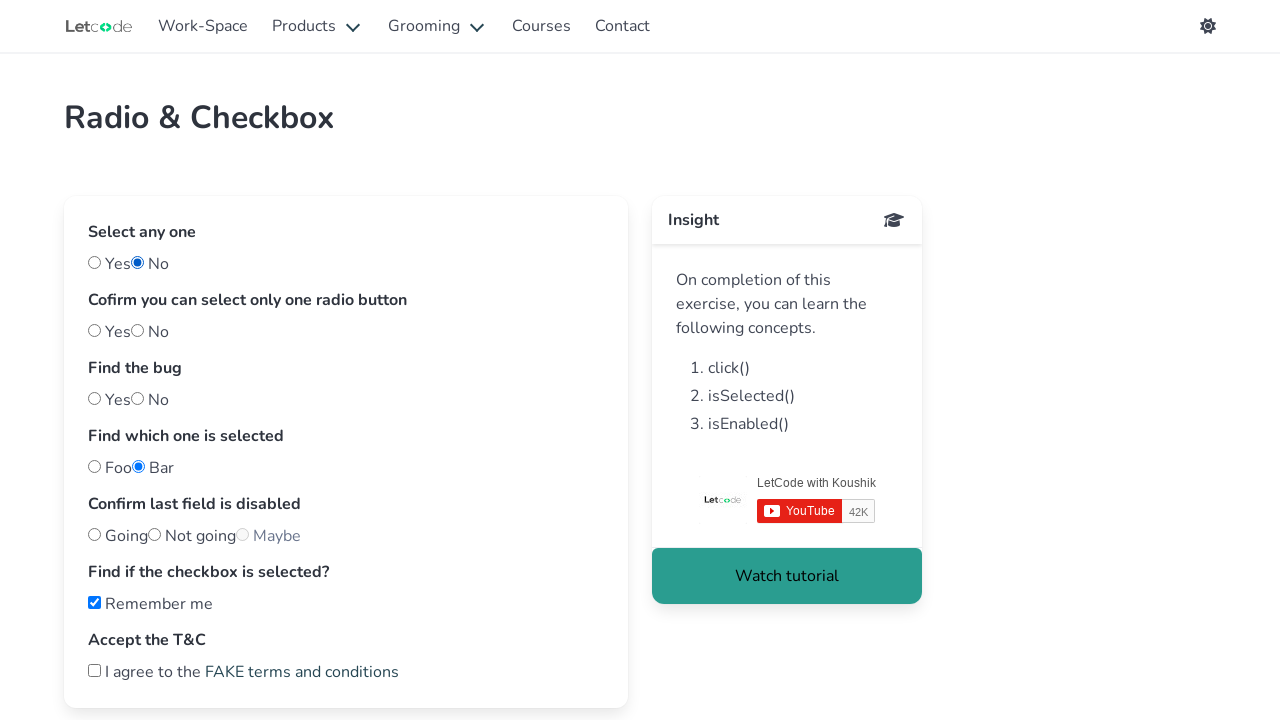